Tests the progress bar widget functionality by navigating to the widgets section, clicking on progress bar, and starting the progress animation

Starting URL: https://demoqa.com

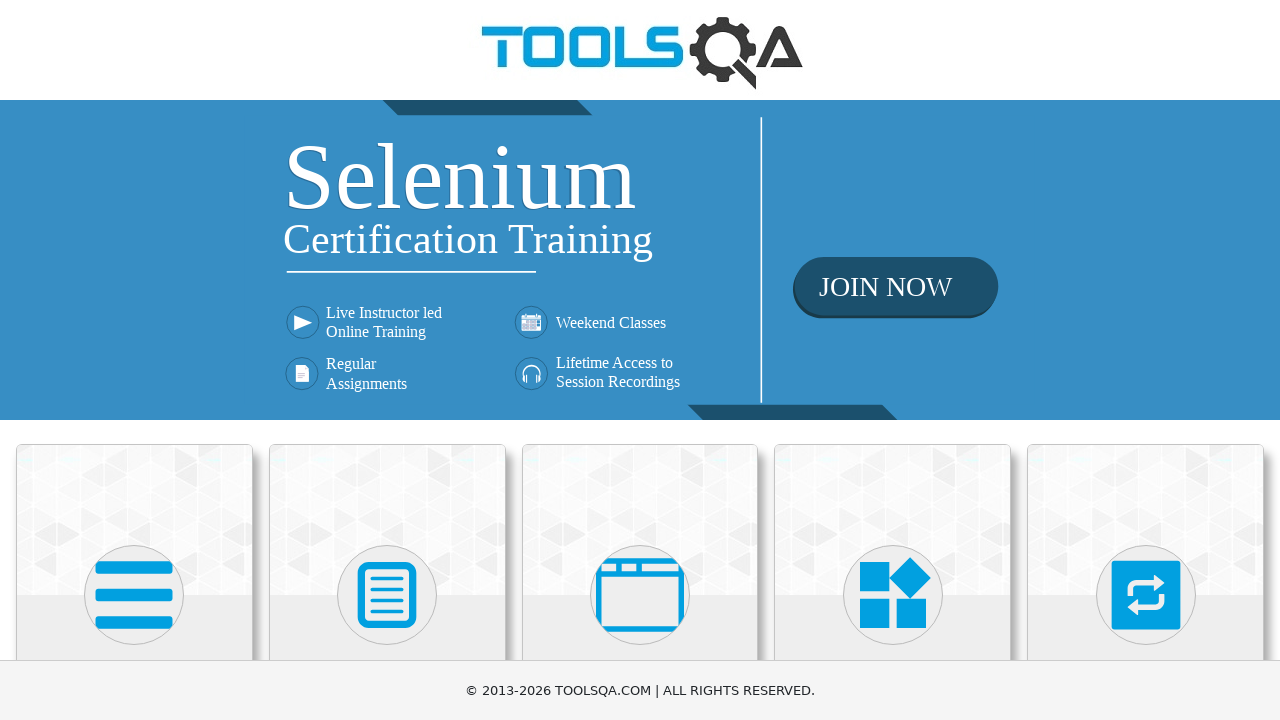

Navigated to https://demoqa.com
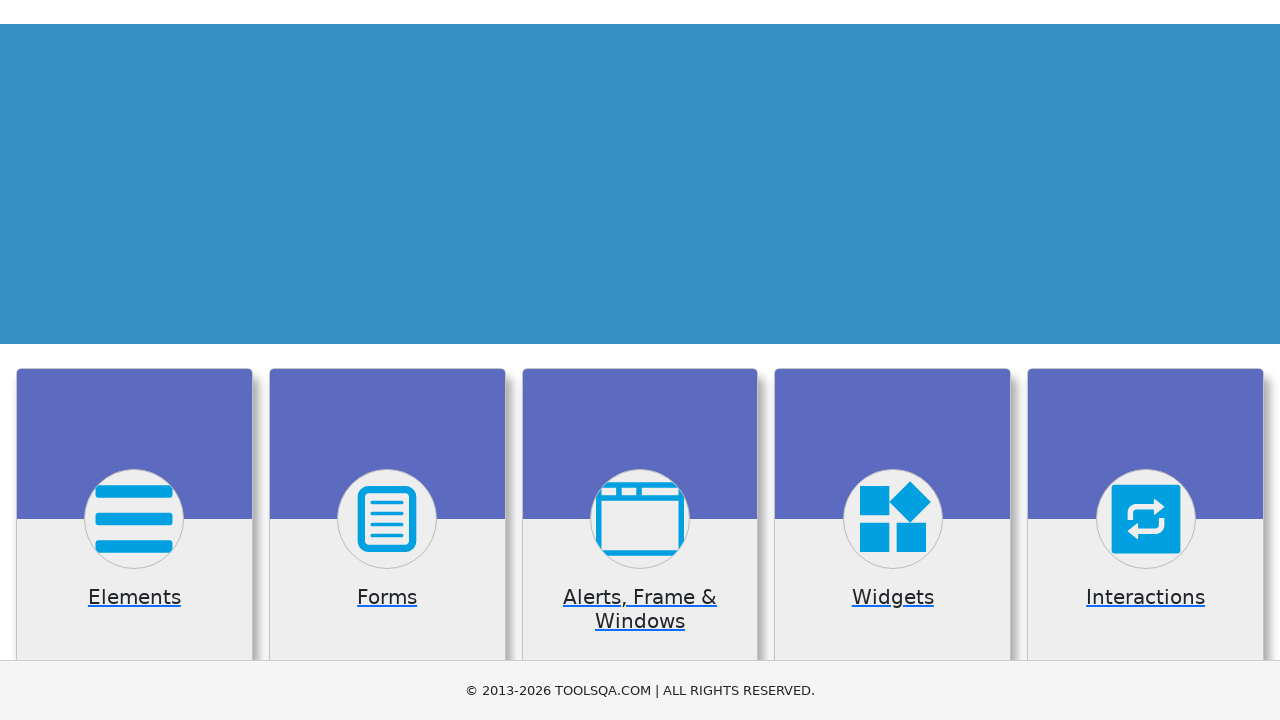

Clicked on the Widgets card from the home page at (893, 360) on text='Widgets'
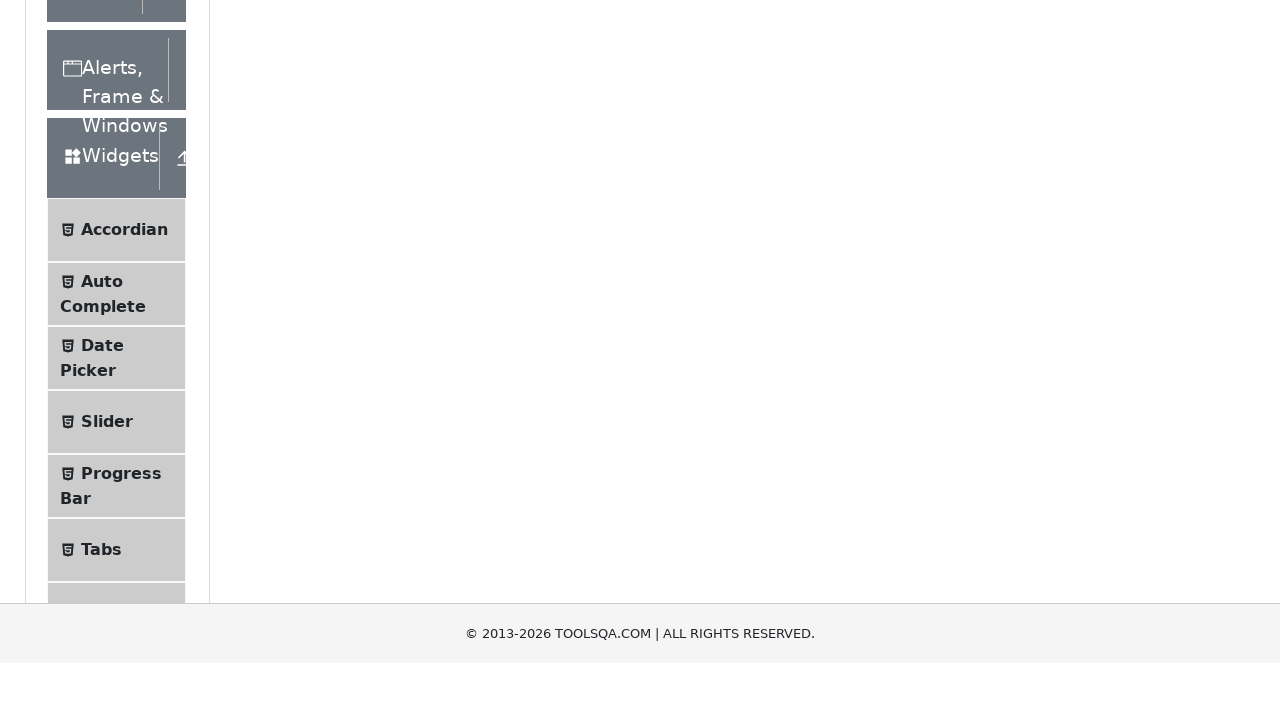

Clicked on the progress bar from the left menu at (121, 348) on text='Progress Bar'
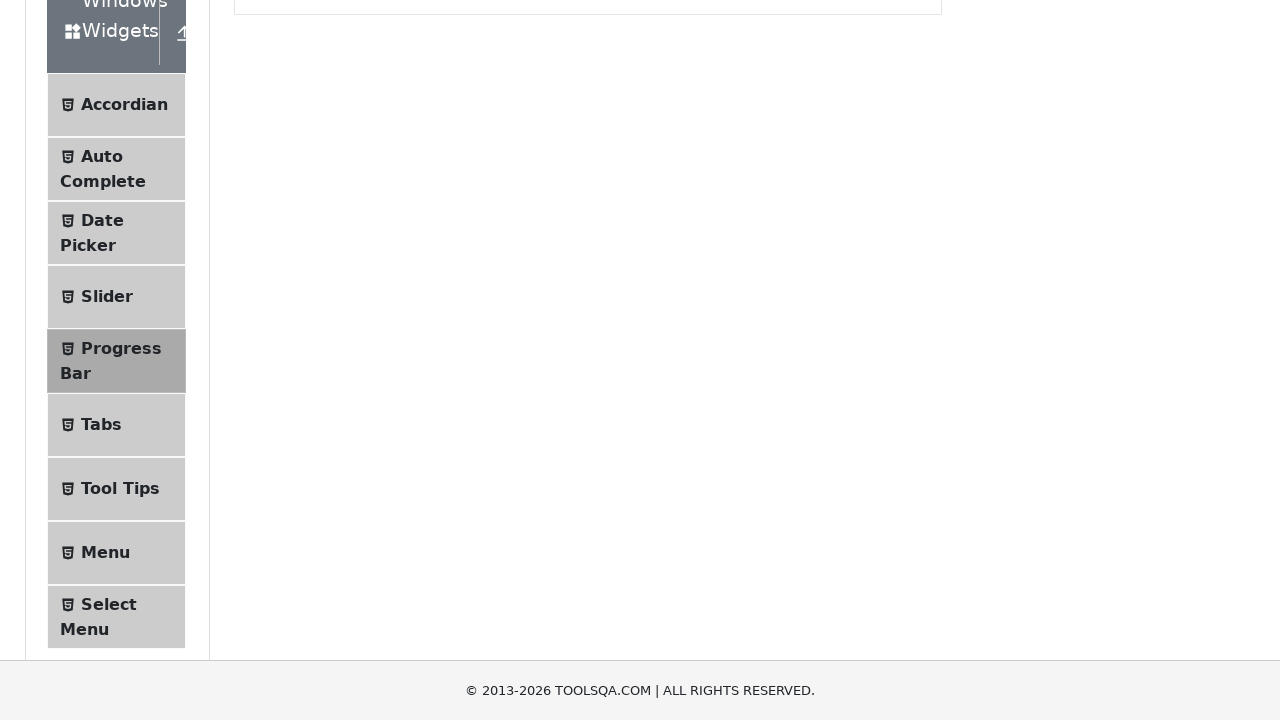

Clicked Start button on the Progress Bar page at (266, 314) on #startStopButton
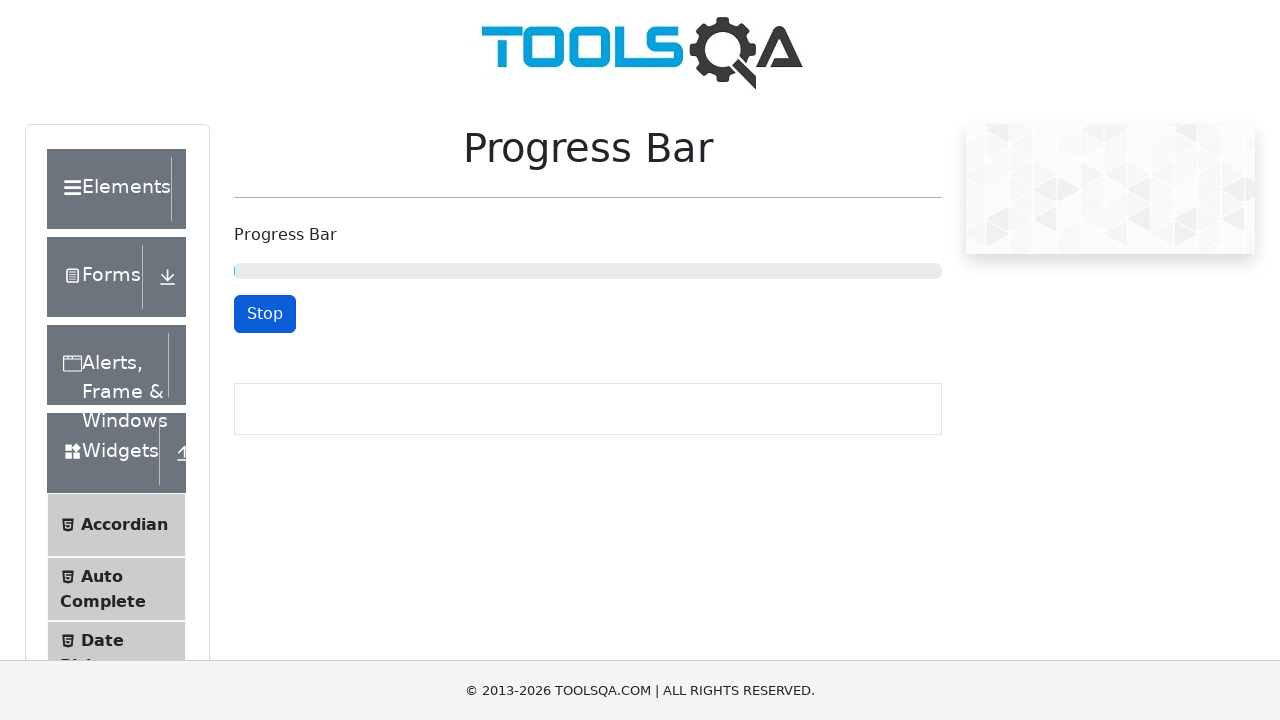

Reset button is now displayed after progress completes
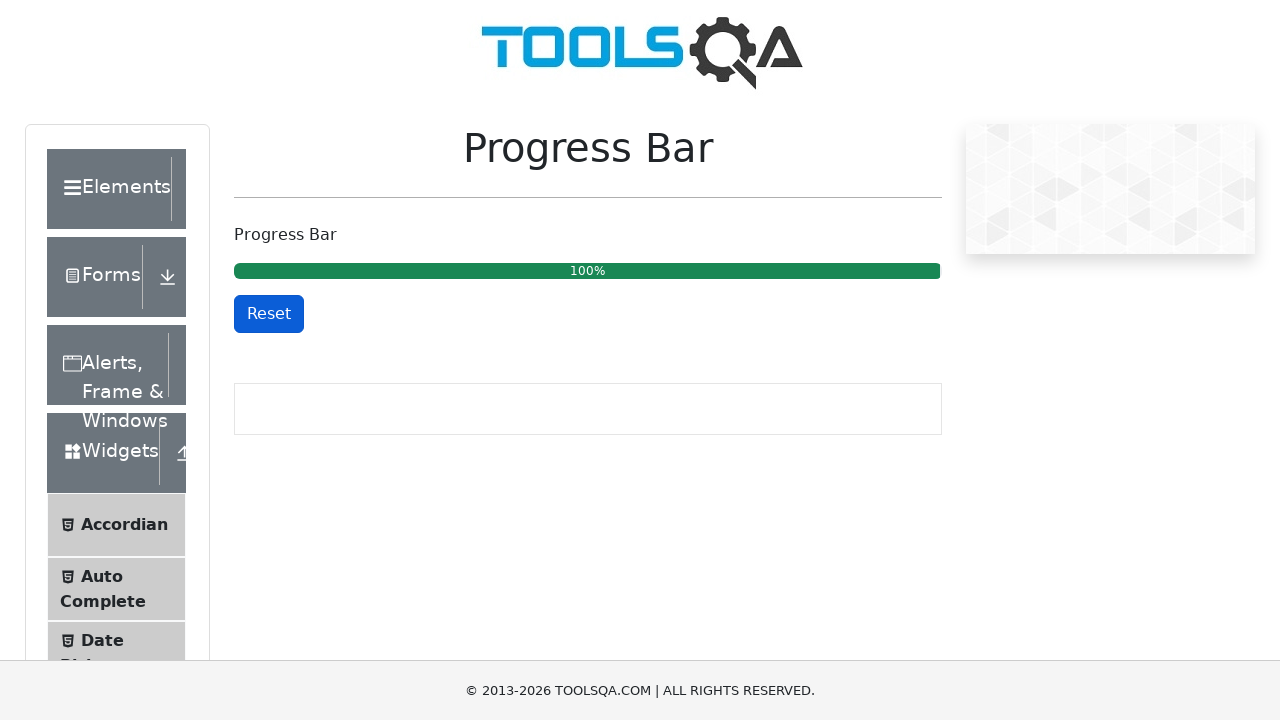

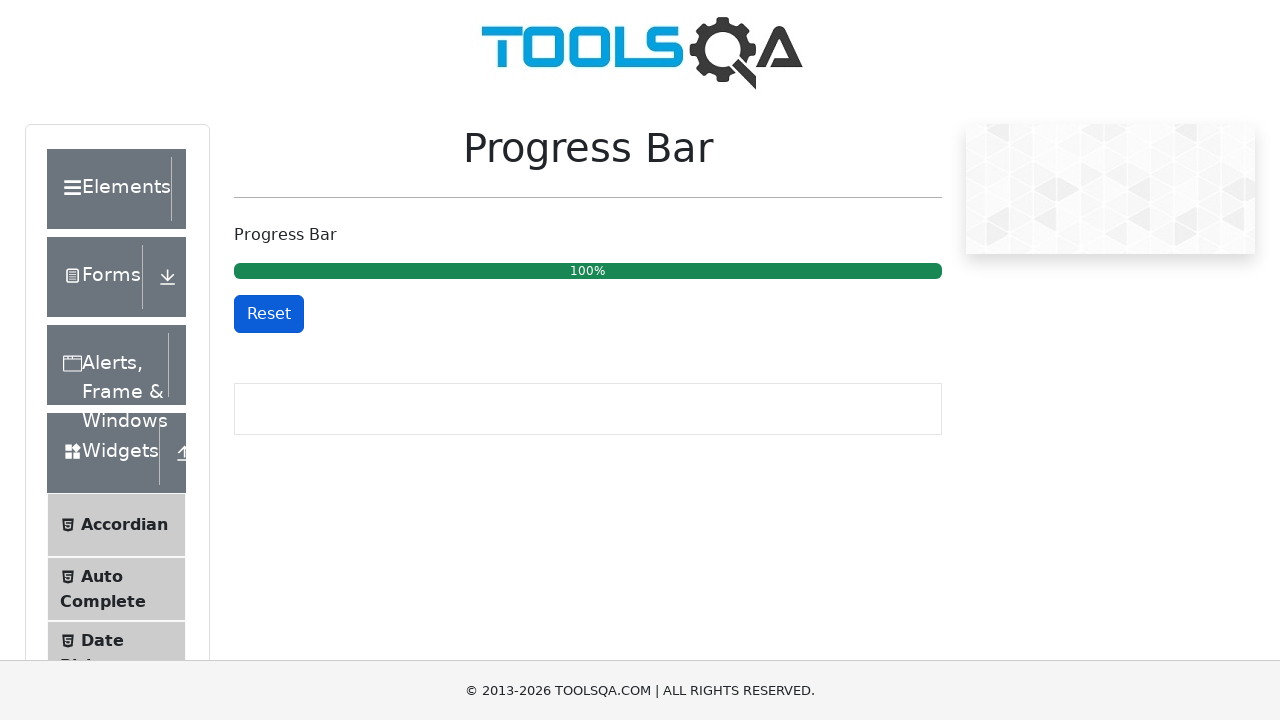